Navigates to a page, clicks a link with a mathematically calculated text value, then fills out a form with personal information (first name, last name, city, country) and submits it.

Starting URL: http://suninjuly.github.io/find_link_text

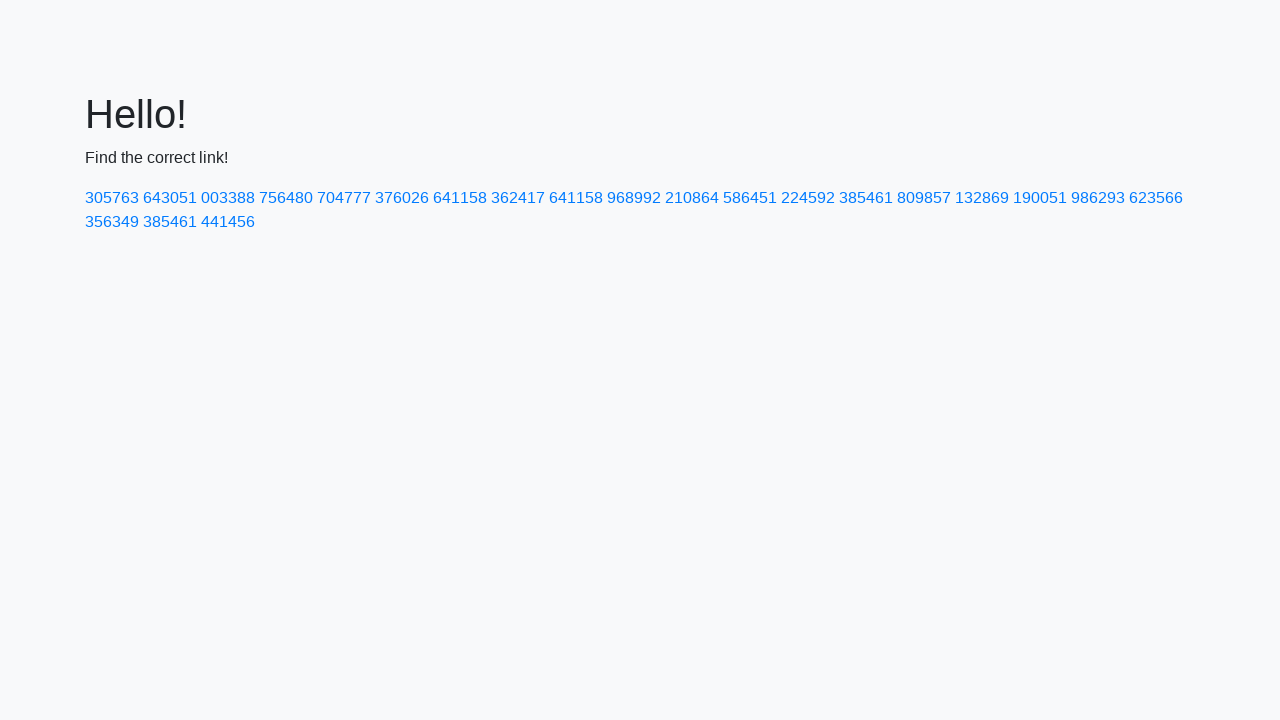

Clicked link with mathematically calculated text '224592' at (808, 198) on a:has-text('224592')
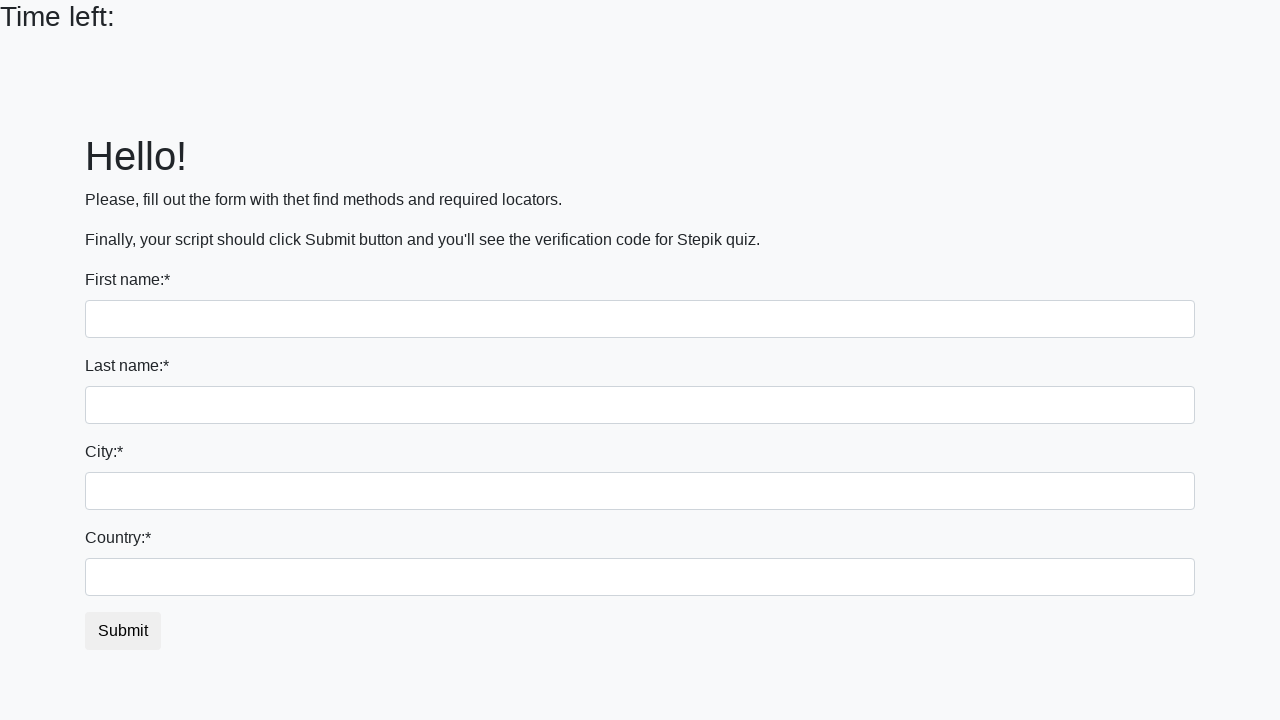

Filled first name field with 'Ivan' on input >> nth=0
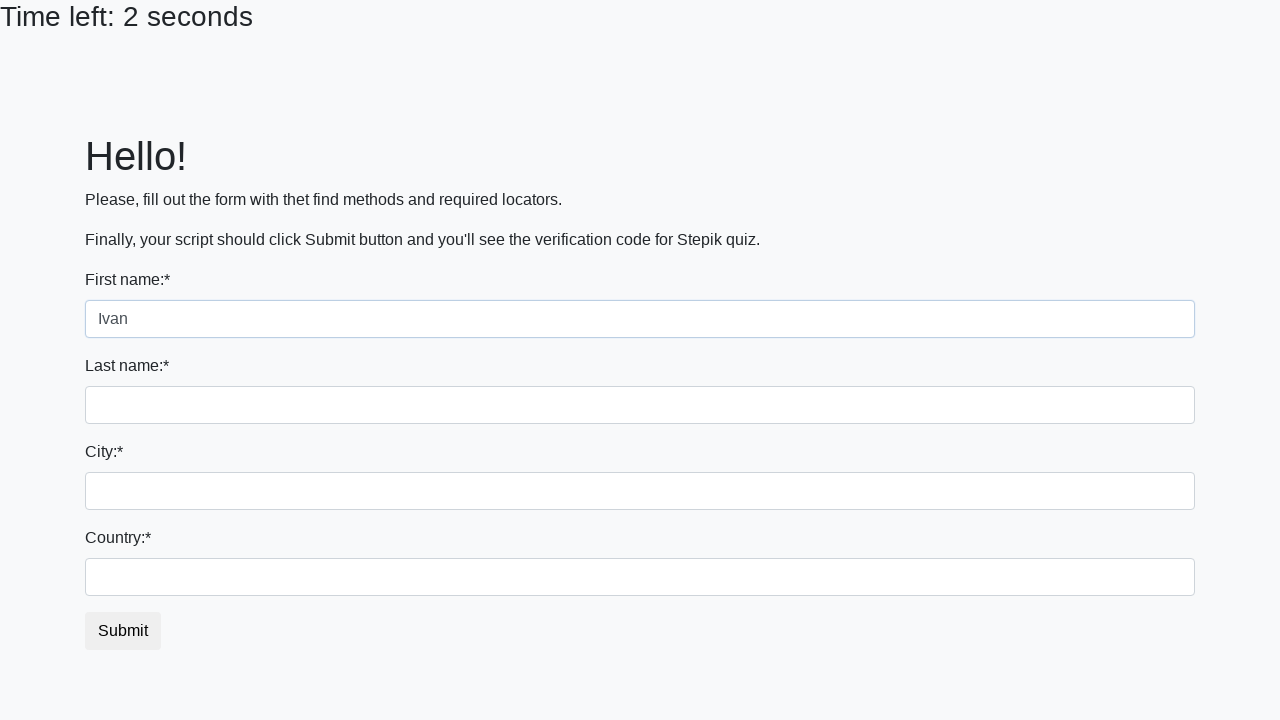

Filled last name field with 'Petrov' on input[name='last_name']
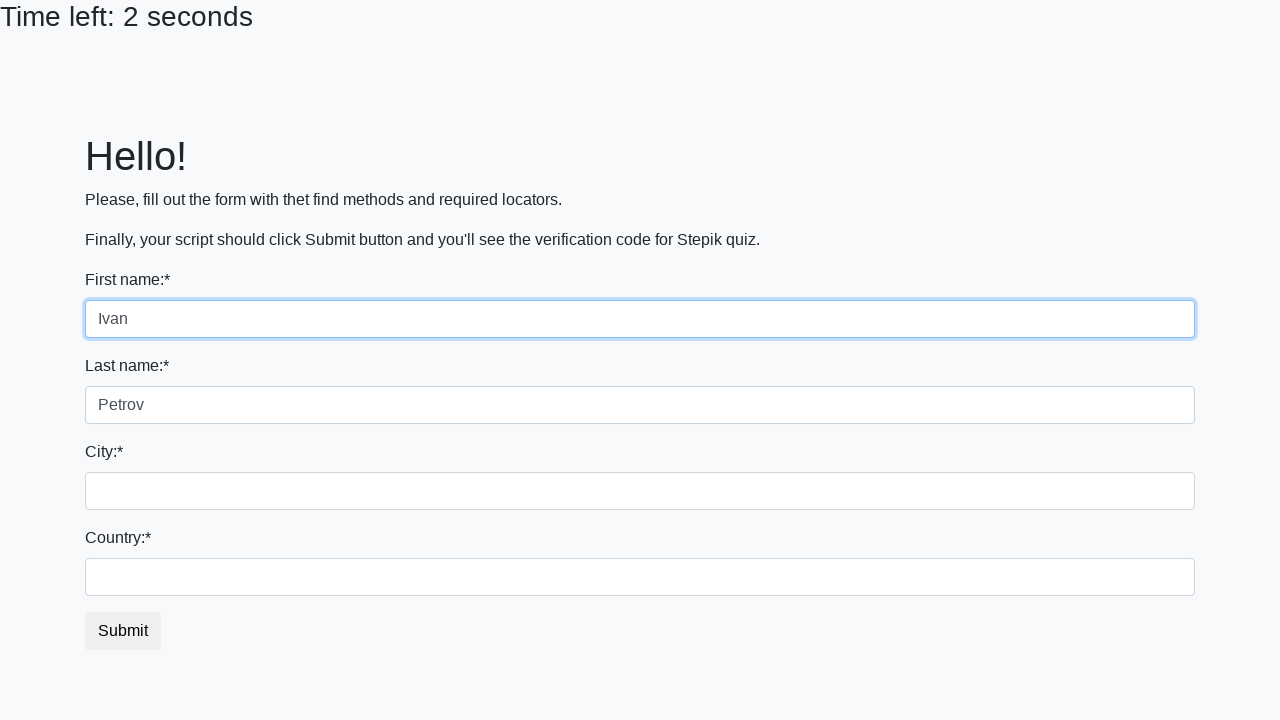

Filled city field with 'Smolensk' on input.city
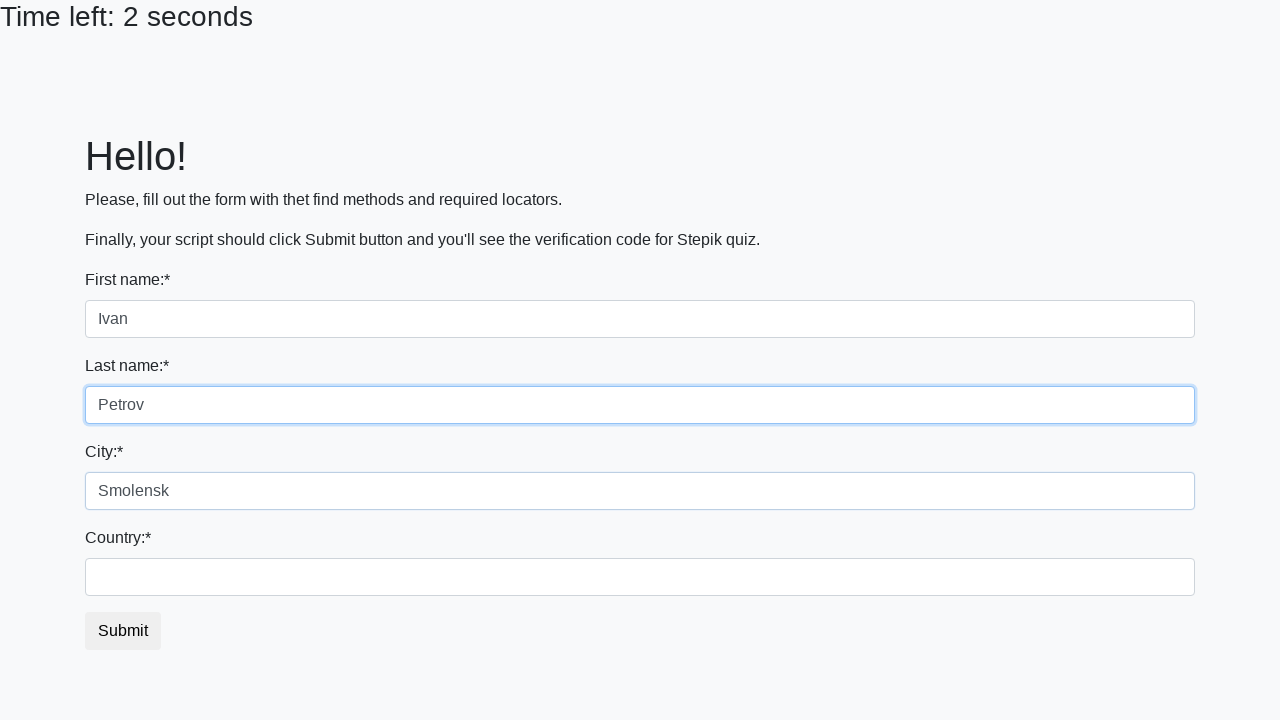

Filled country field with 'Russia' on #country
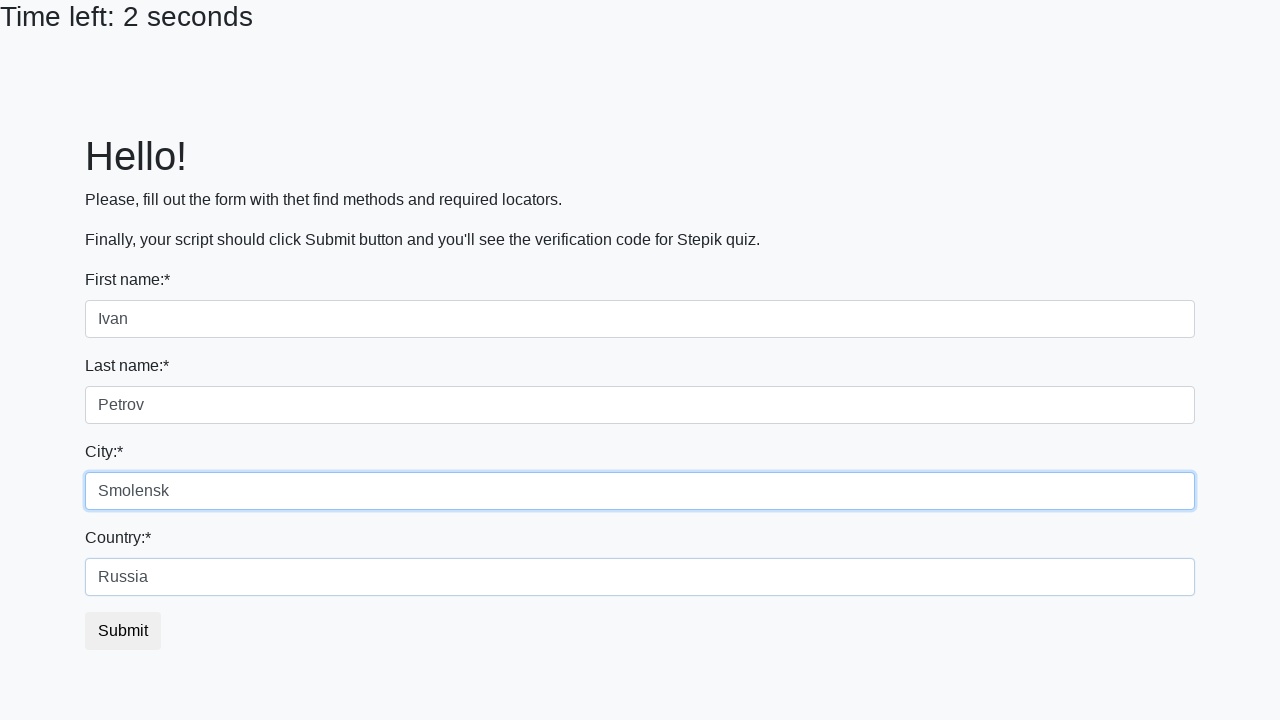

Clicked submit button to complete form submission at (123, 631) on button.btn
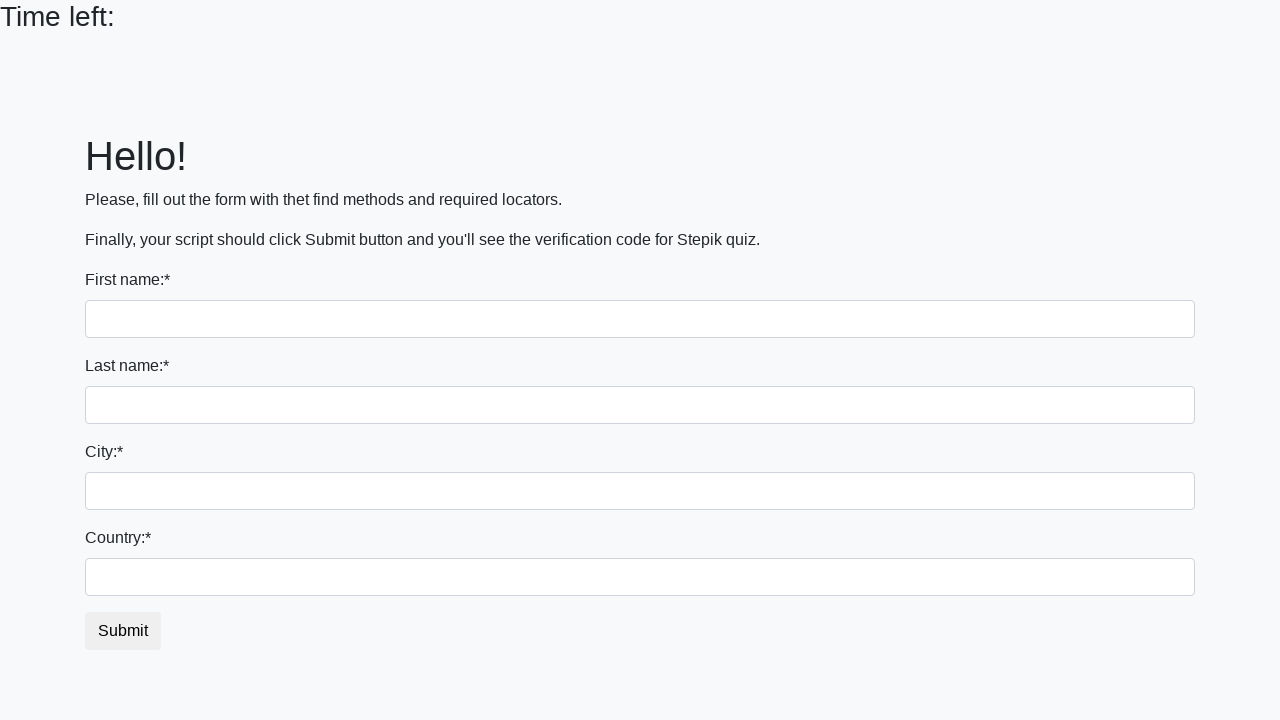

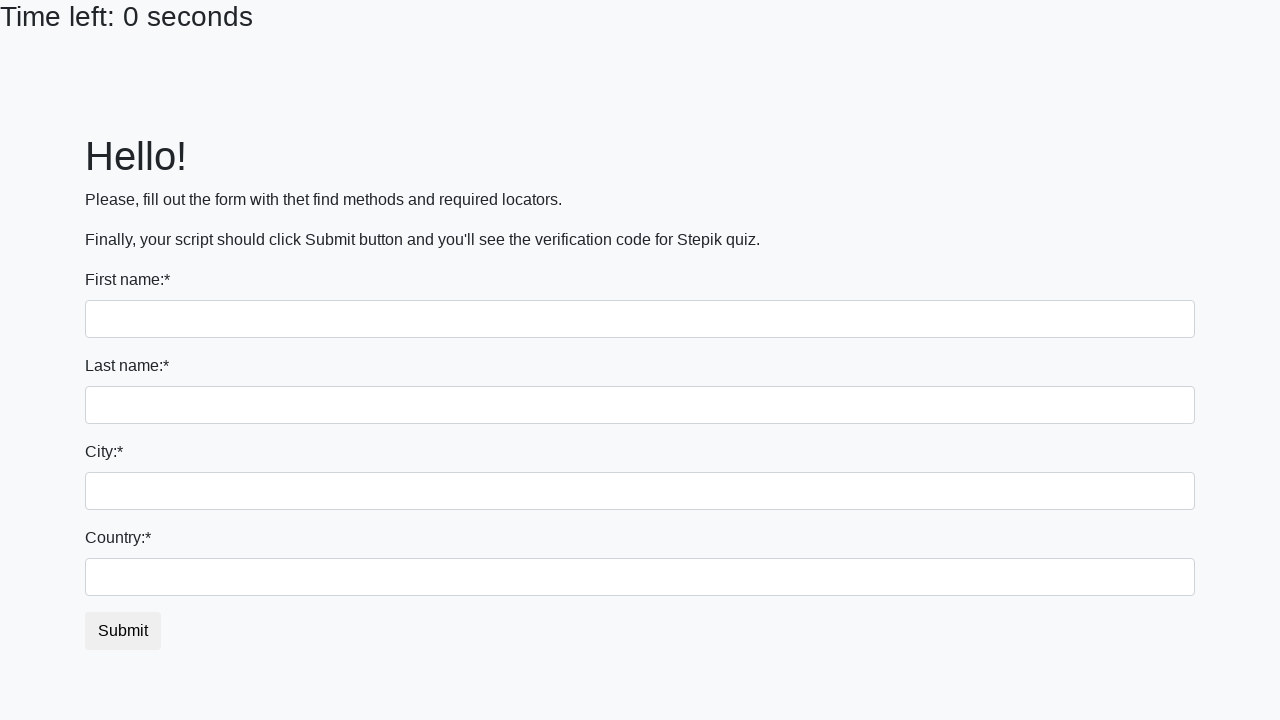